Tests clicking button 3 on the web calculator using JavaScript execution

Starting URL: https://dgotlieb.github.io/WebCalculator/

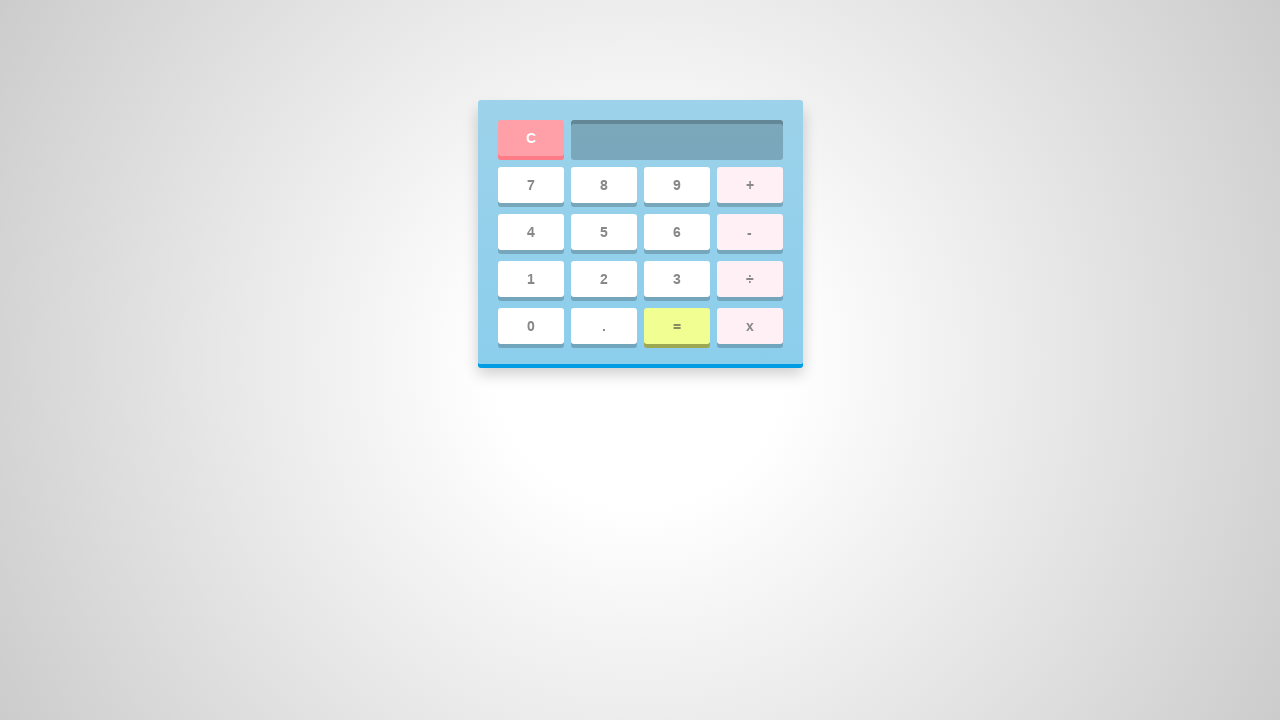

Clicked button 3 on the web calculator at (676, 279) on #three
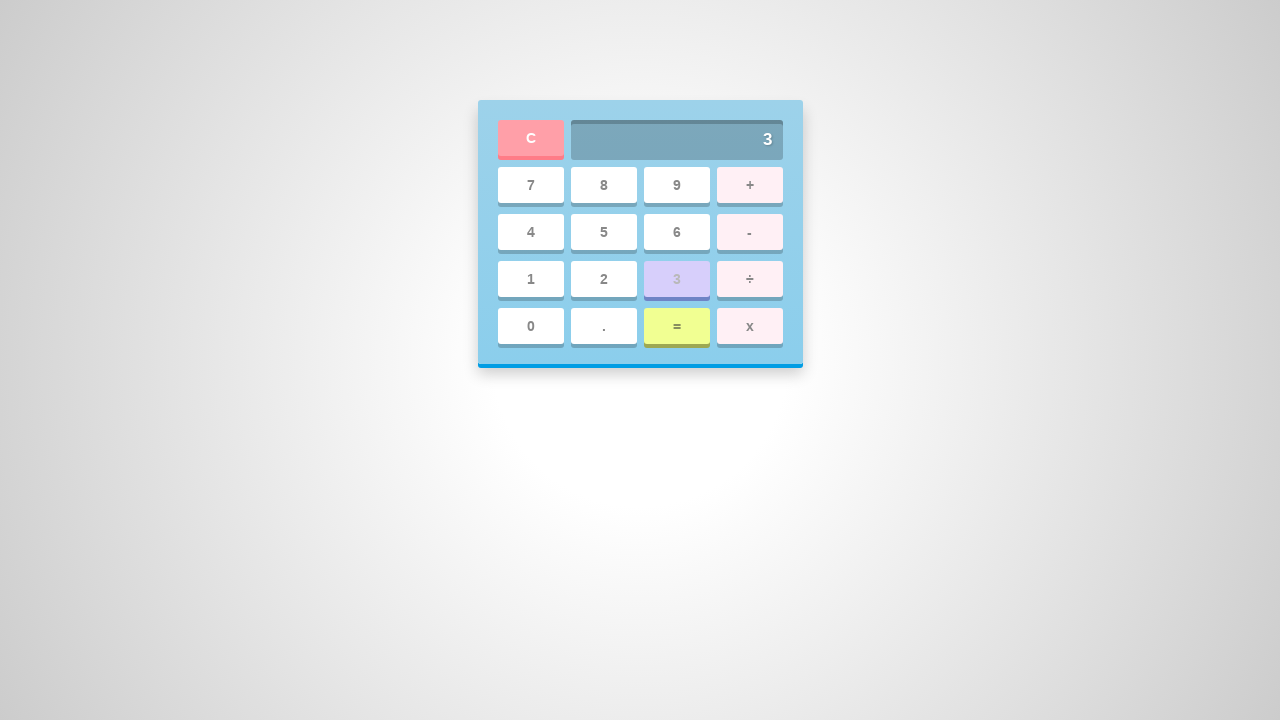

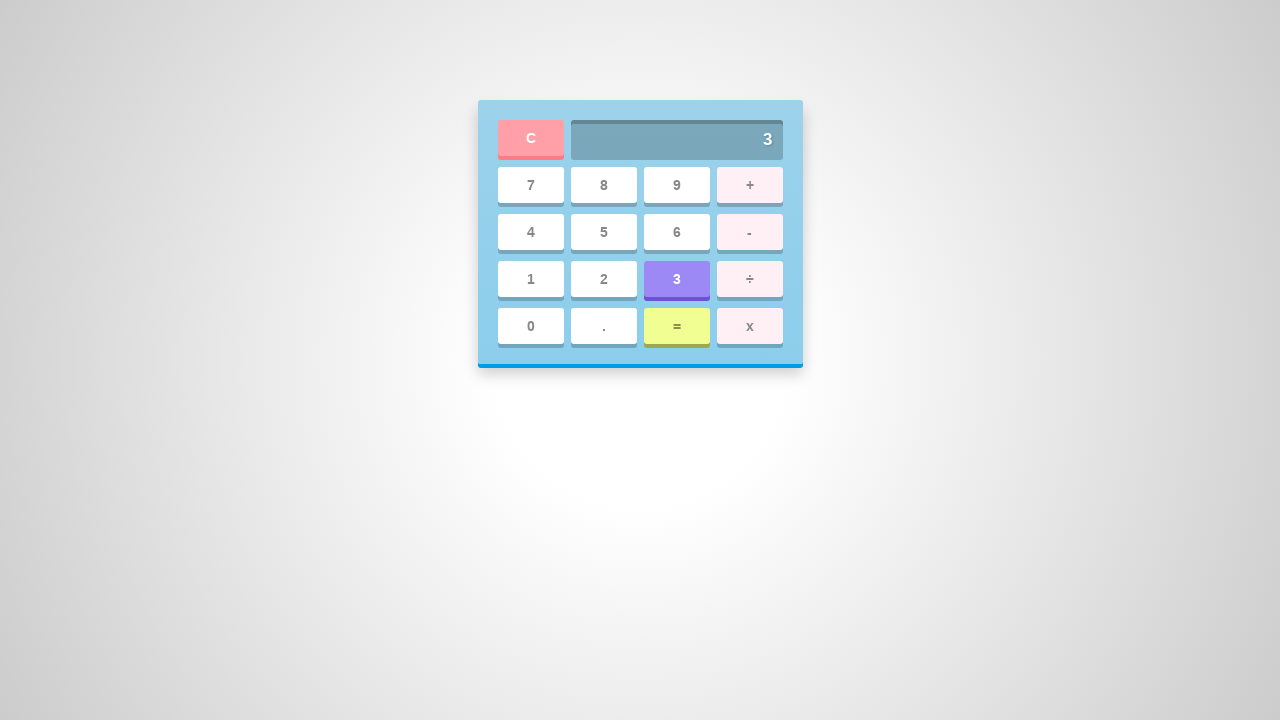